Tests adding a product to cart and then removing it, verifying that the cart becomes empty after removal

Starting URL: http://automationexercise.com

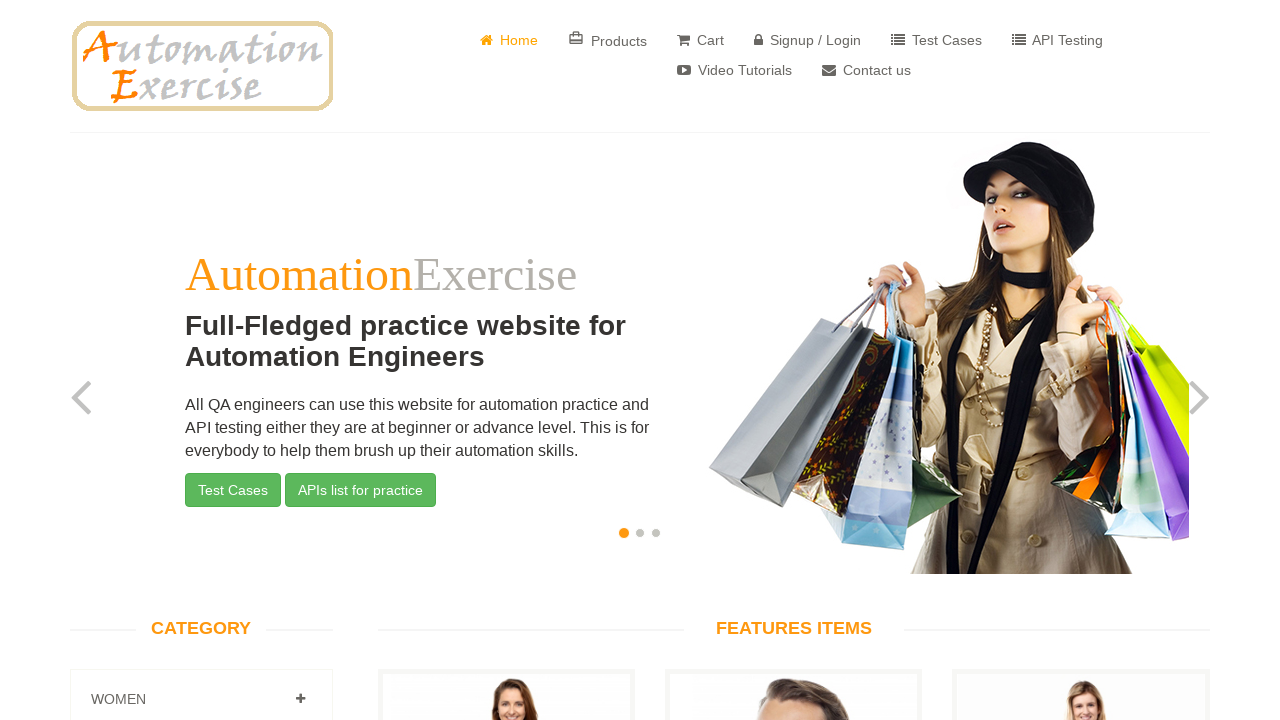

Verified home page is visible
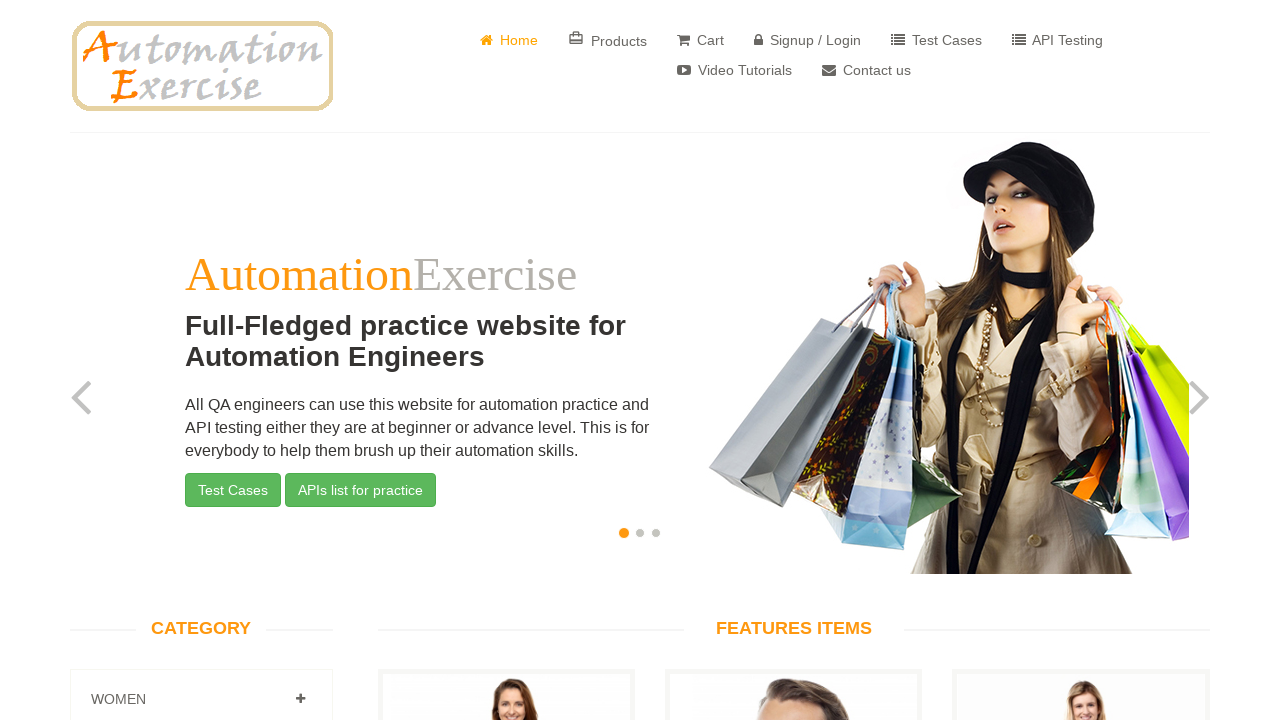

Scrolled down to products section
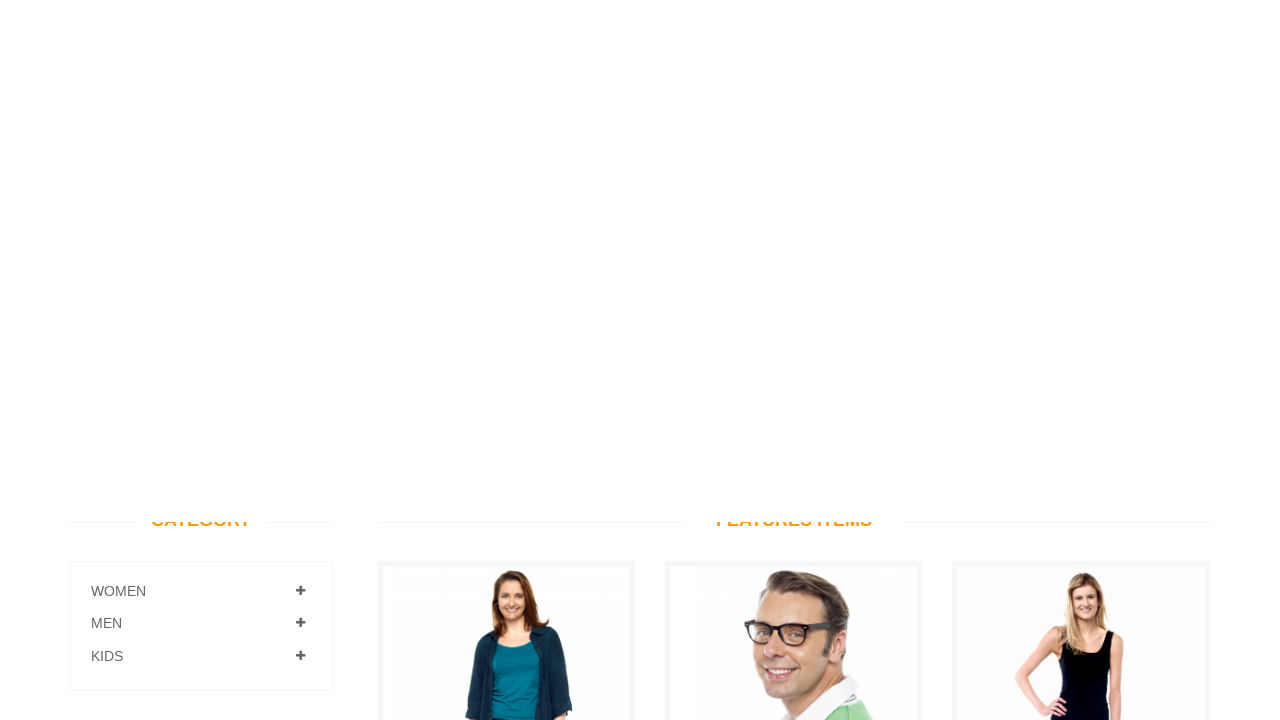

Clicked 'Add to Cart' button for product 1 at (506, 377) on (//a[@data-product-id='1'])[1]
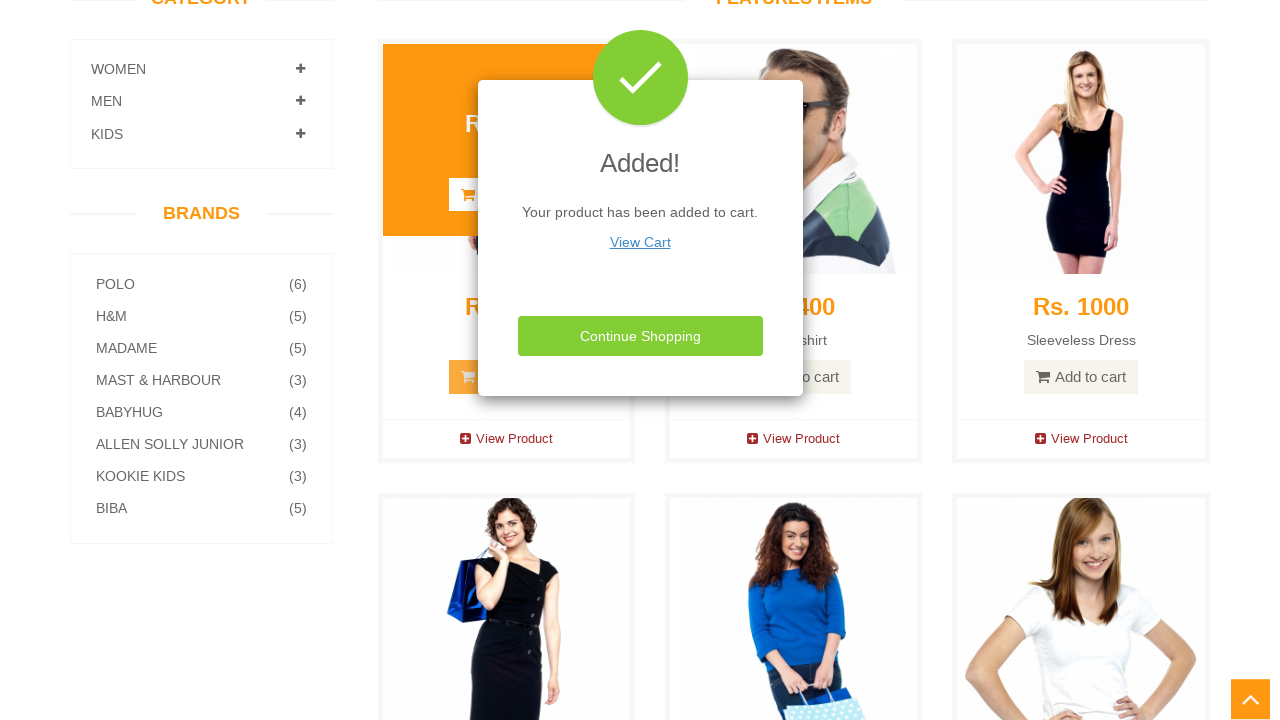

Clicked Cart button to view shopping cart at (640, 242) on xpath=//u
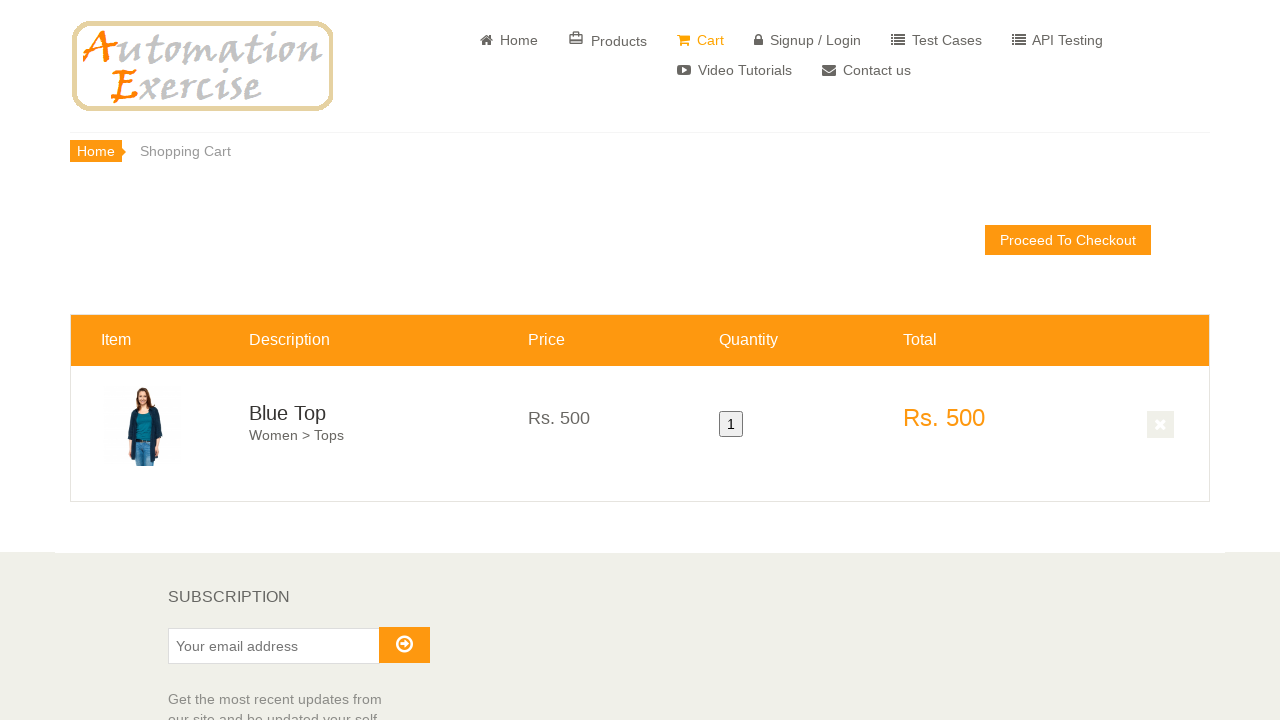

Verified shopping cart page is displayed
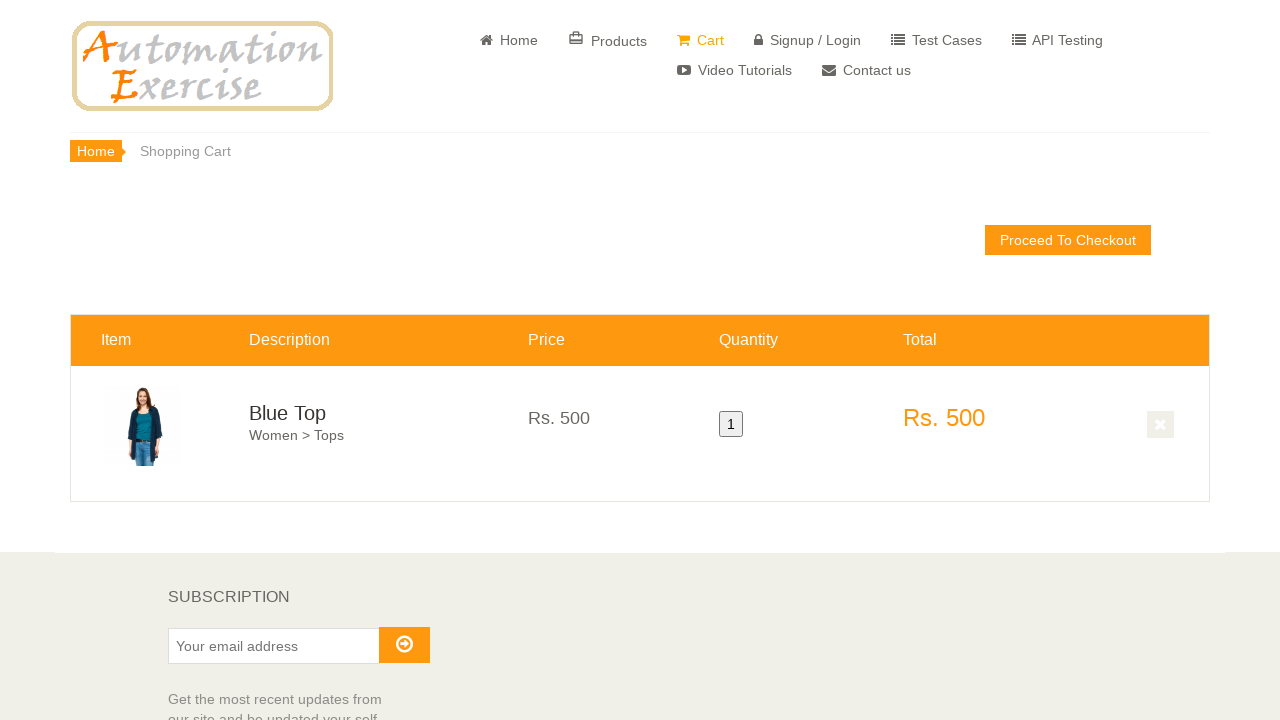

Clicked remove button to delete product from cart at (1161, 425) on xpath=//a[@class='cart_quantity_delete']
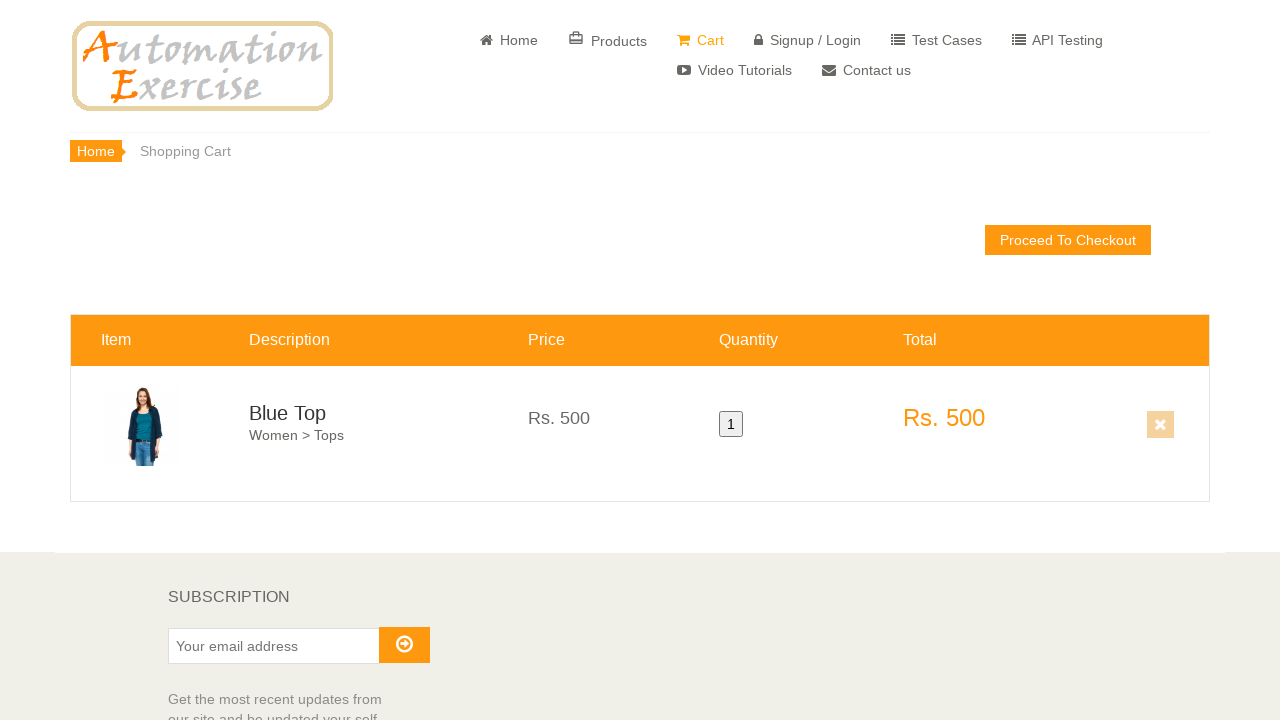

Verified product was removed and empty cart message is displayed
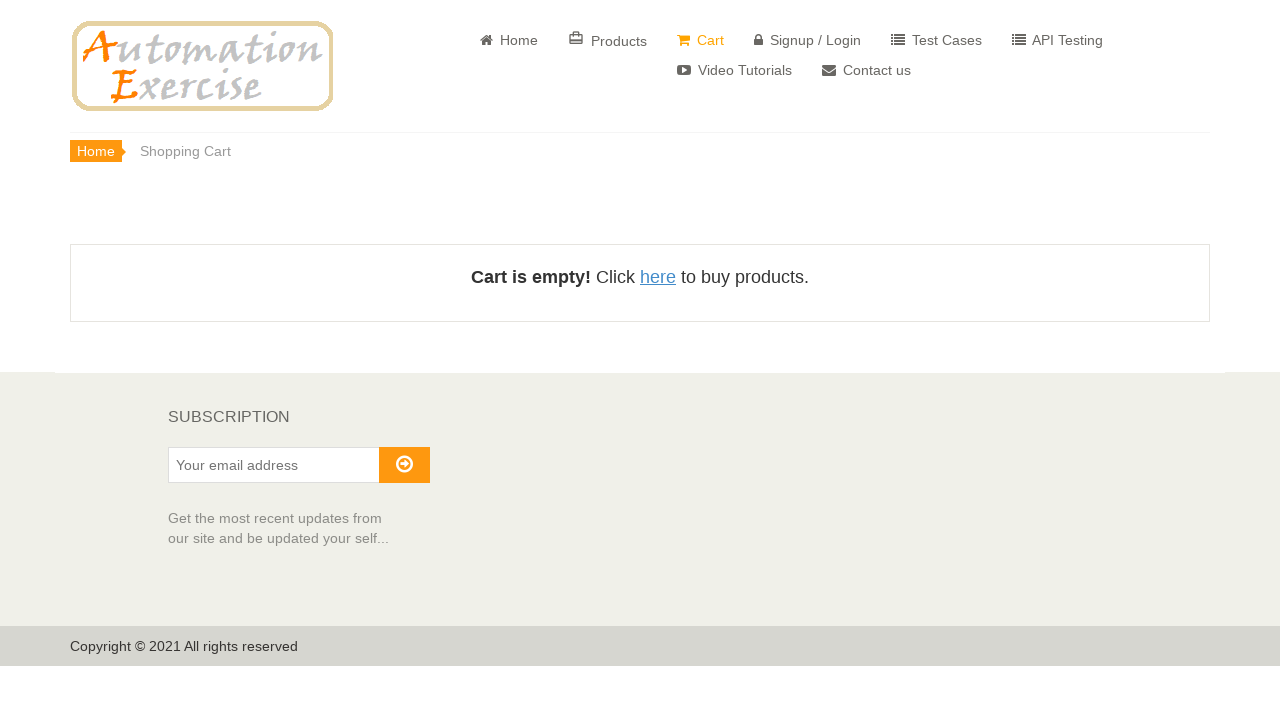

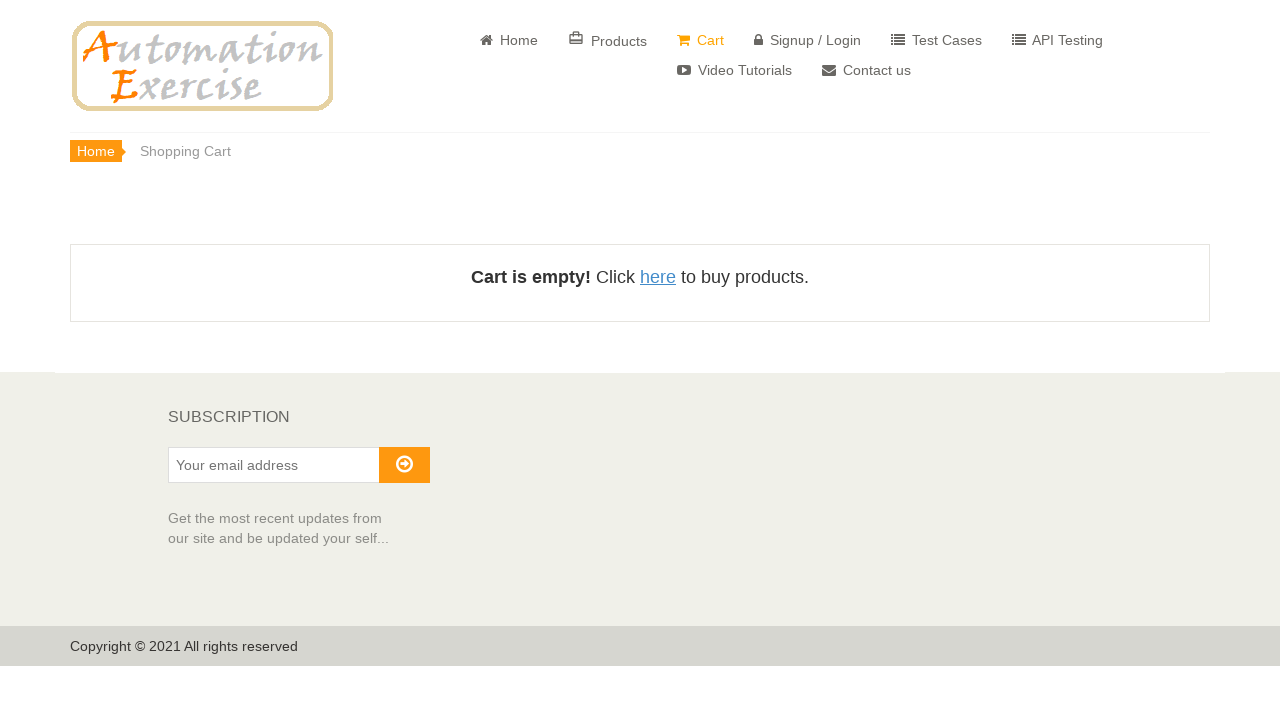